Tests login error message display by entering incorrect credentials and verifying the error text appears

Starting URL: https://login1.nextbasecrm.com/

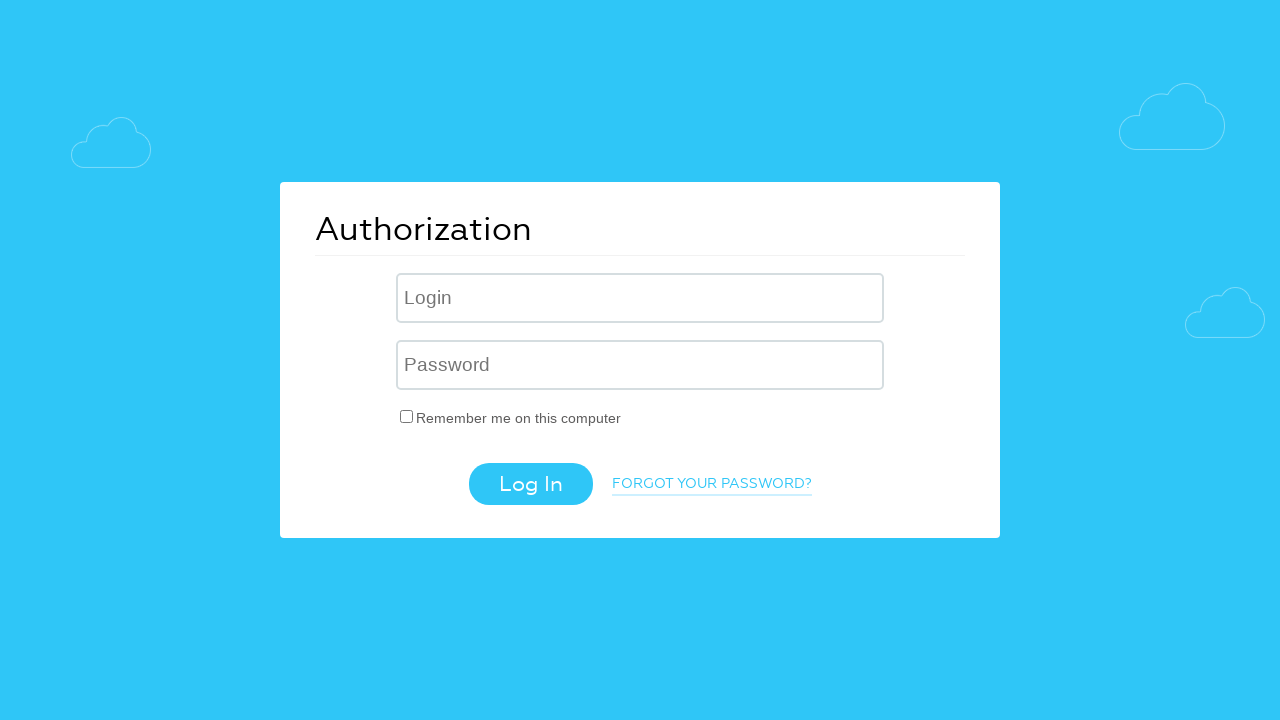

Filled username field with 'incorrect' on input[name='USER_LOGIN']
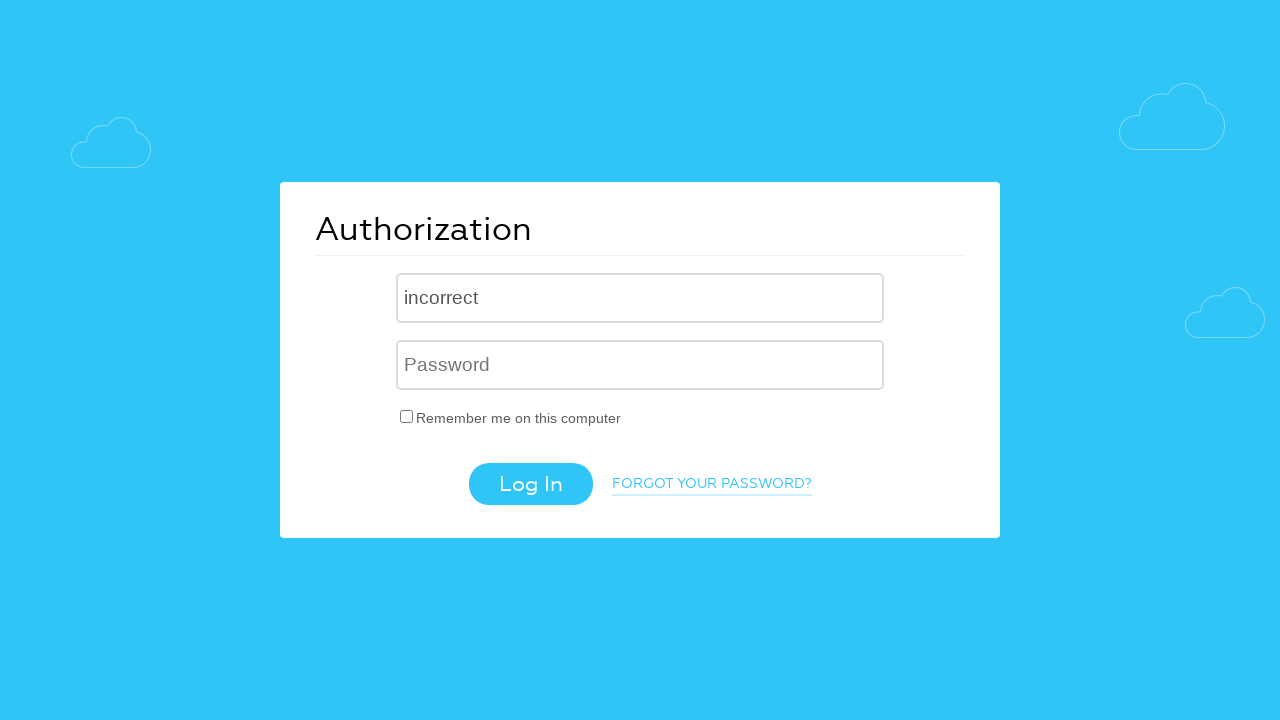

Clicked login button at (530, 484) on .login-btn
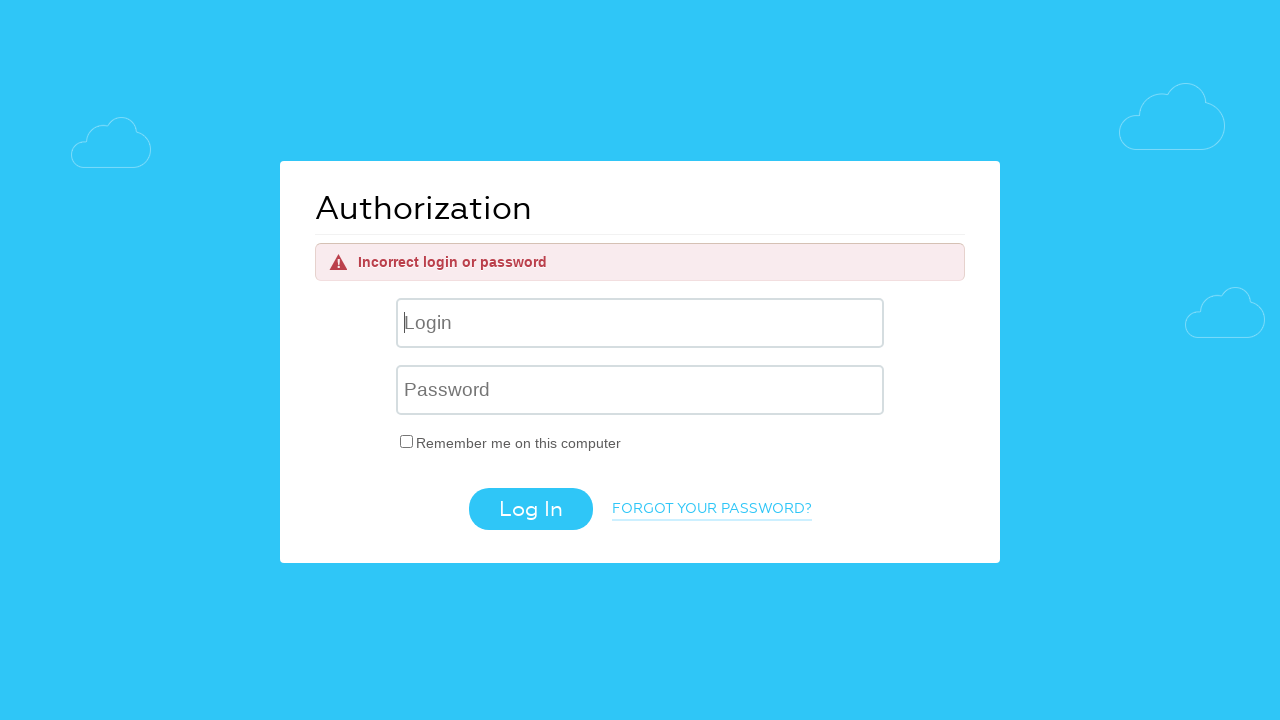

Error message appeared on login page
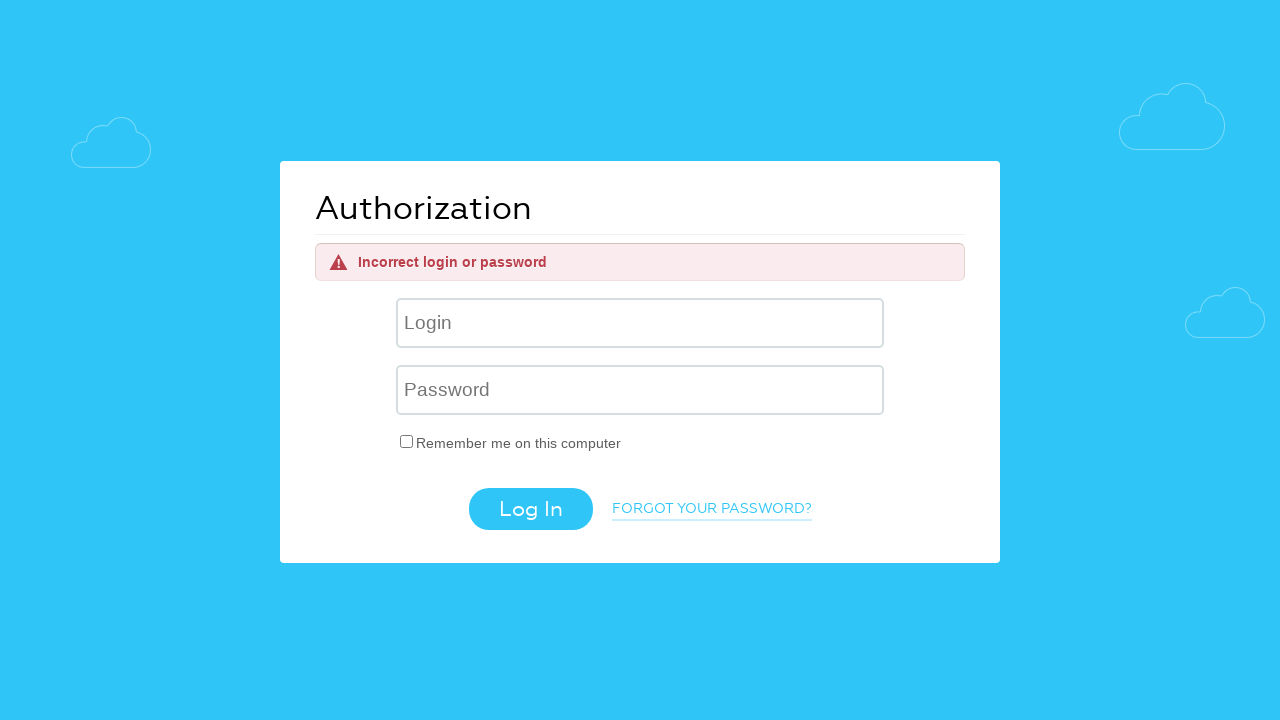

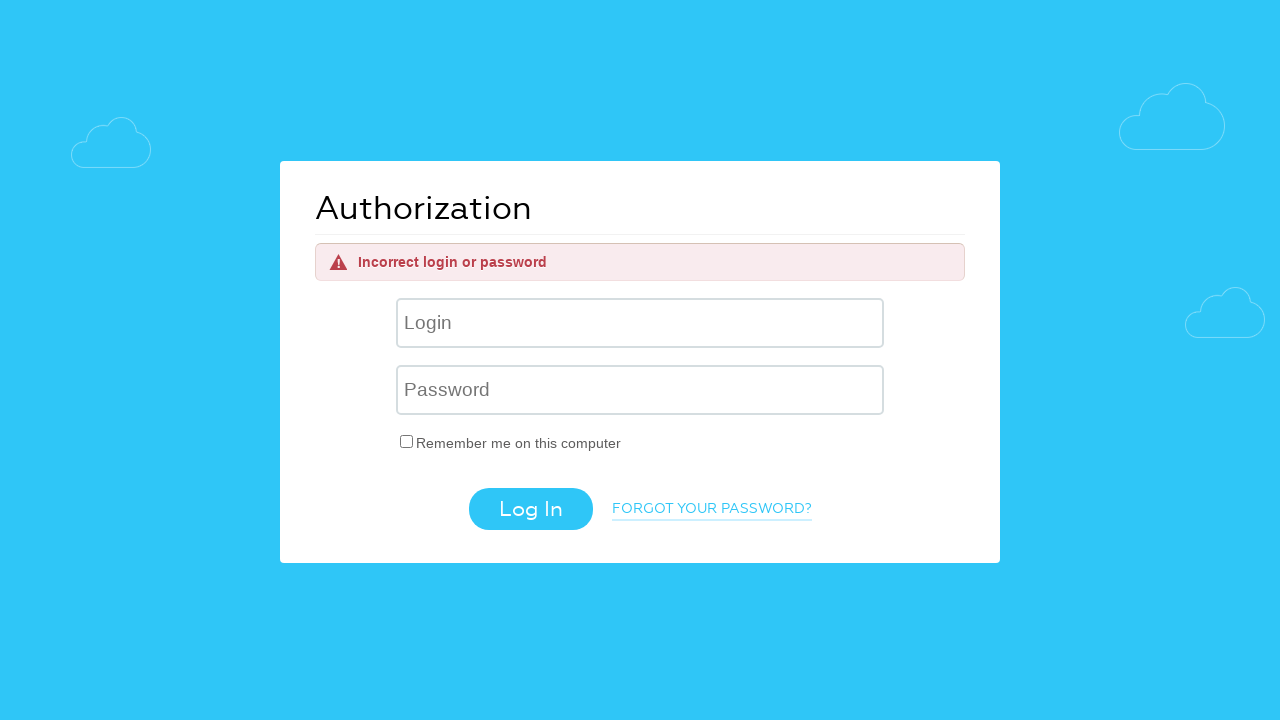